Tests a basic form submission by navigating to the Basic Elements page, filling in first name, last name, and company name fields, submitting the form, and verifying the alert message.

Starting URL: http://automationbykrishna.com

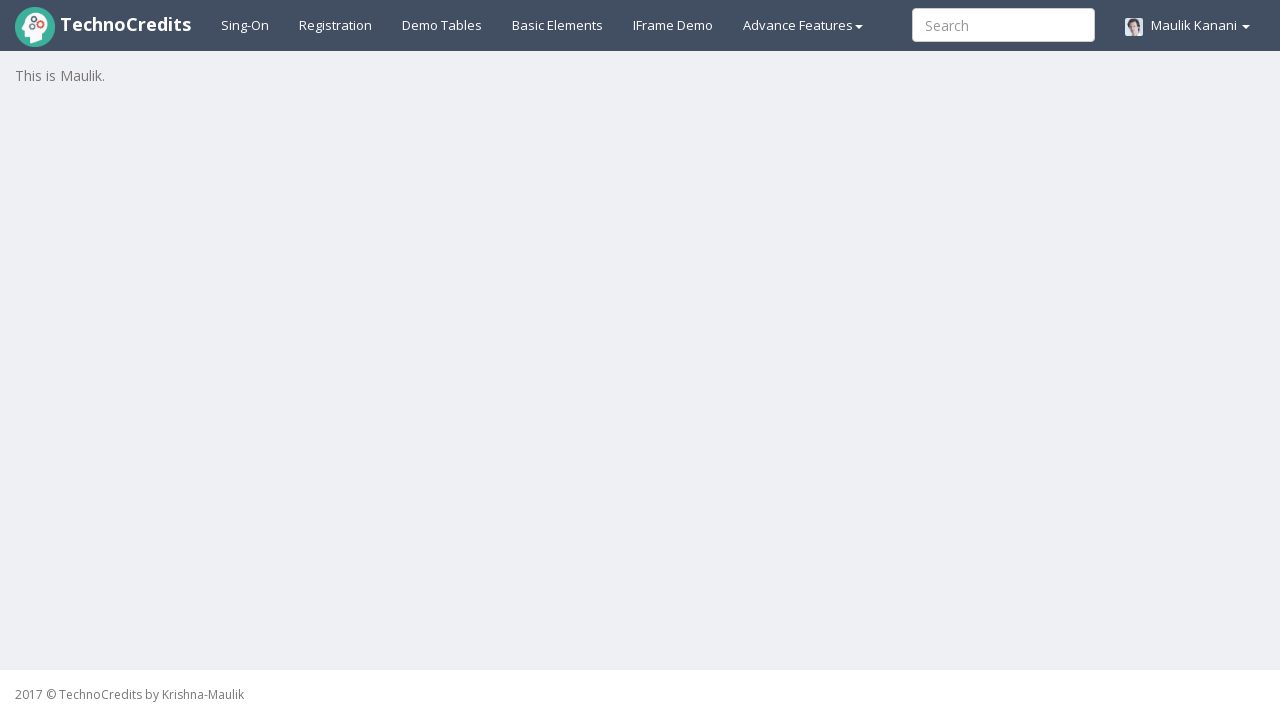

Clicked on Basic Elements link at (558, 25) on #basicelements
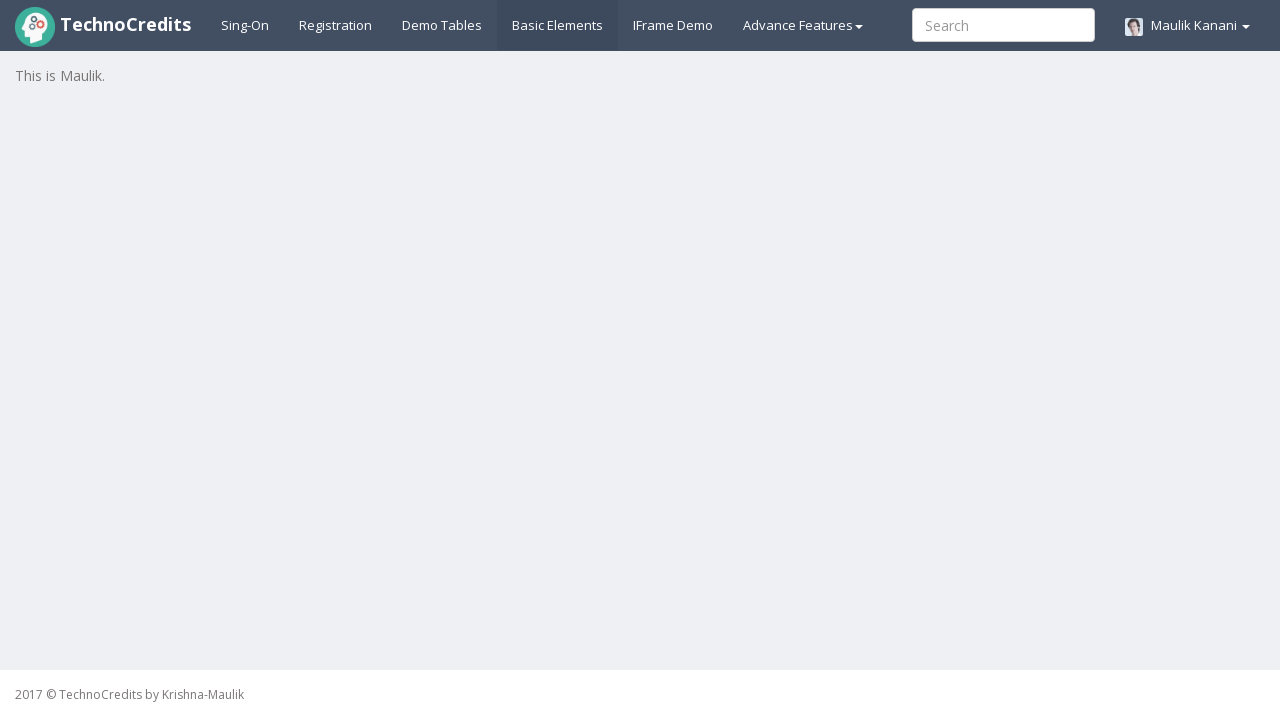

Waited for page to load (domcontentloaded)
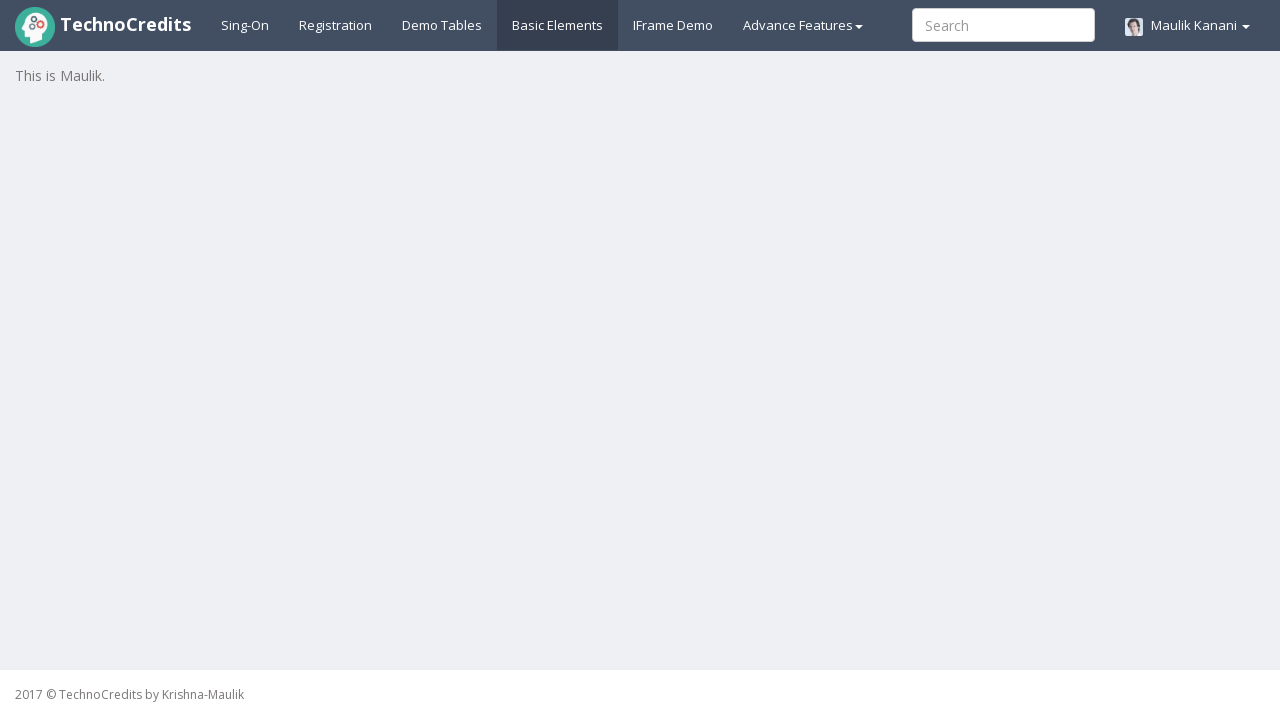

Filled first name field with 'Pushpa' on input[name='ufname']
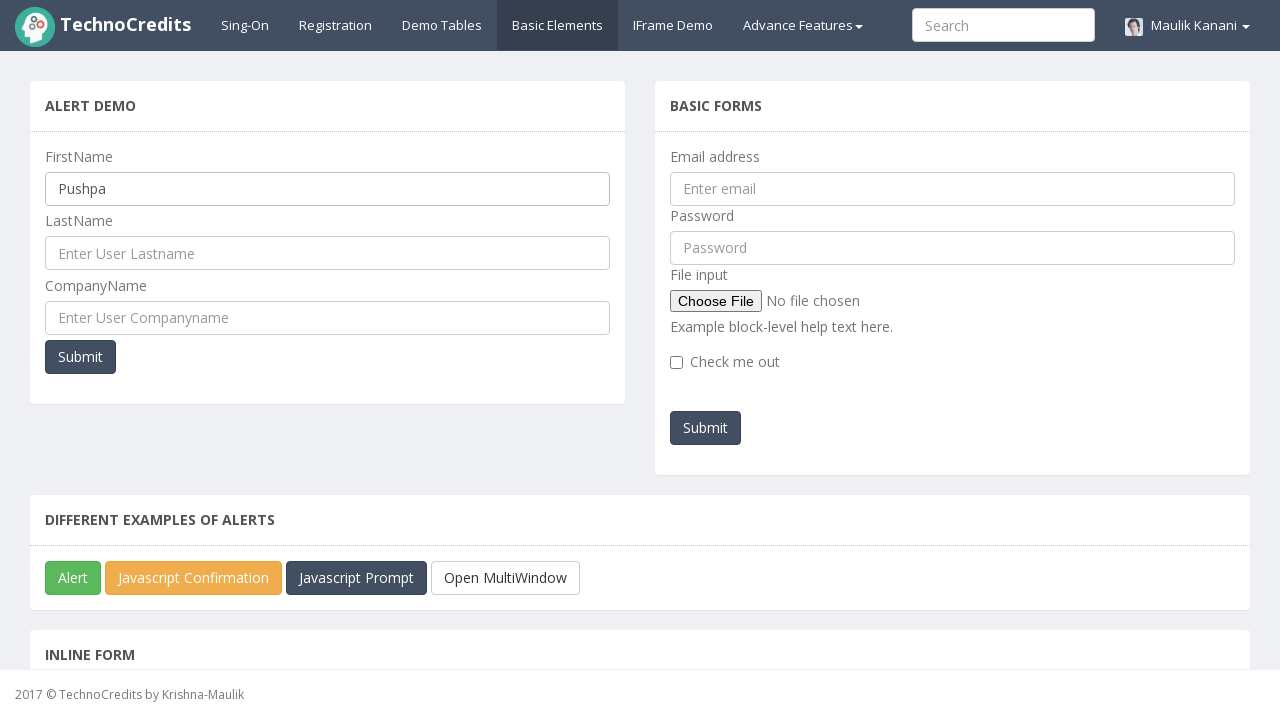

Filled last name field with 'Gite' on input[name='ulname']
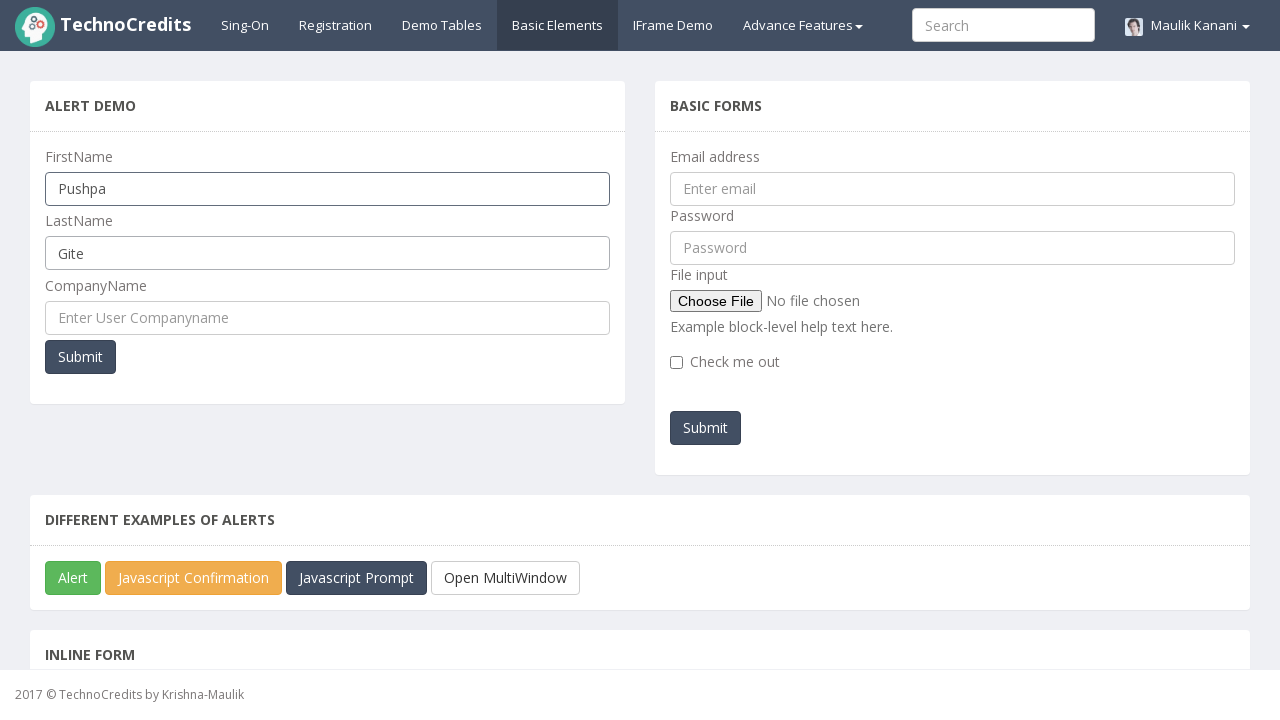

Filled company name field with 'XYZ' on input[name='cmpname']
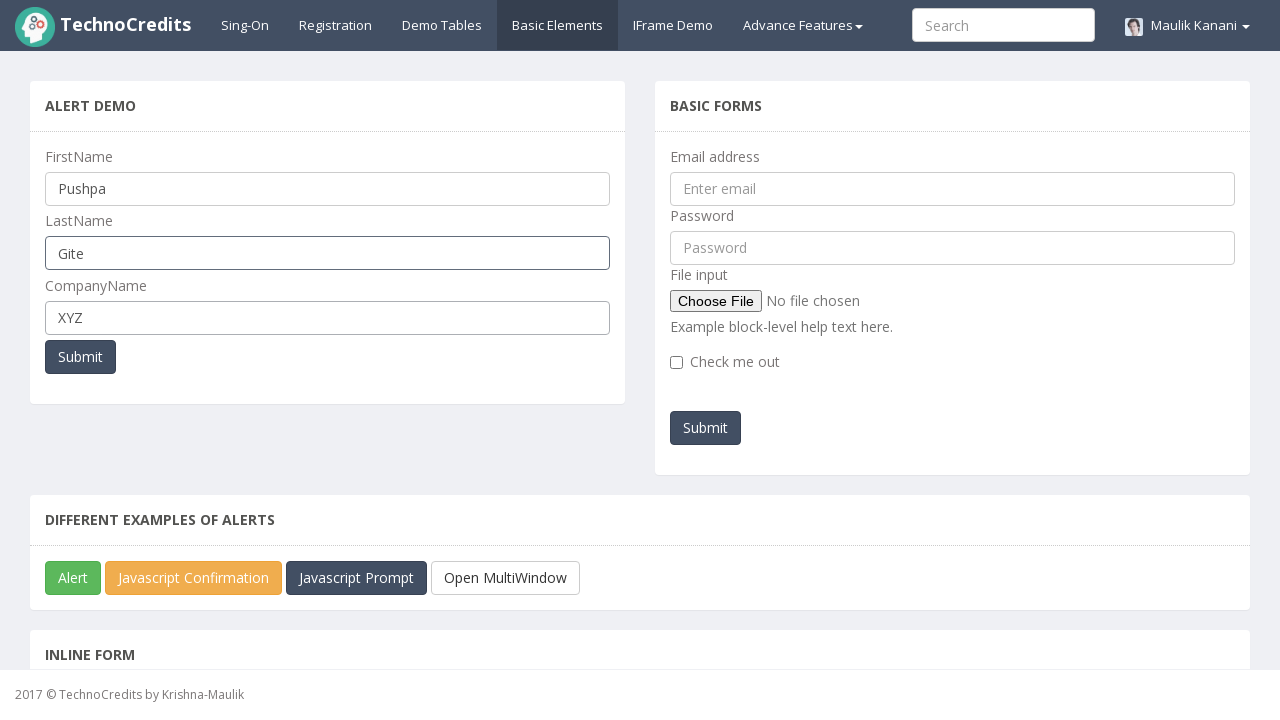

Set up dialog handler to accept alert messages
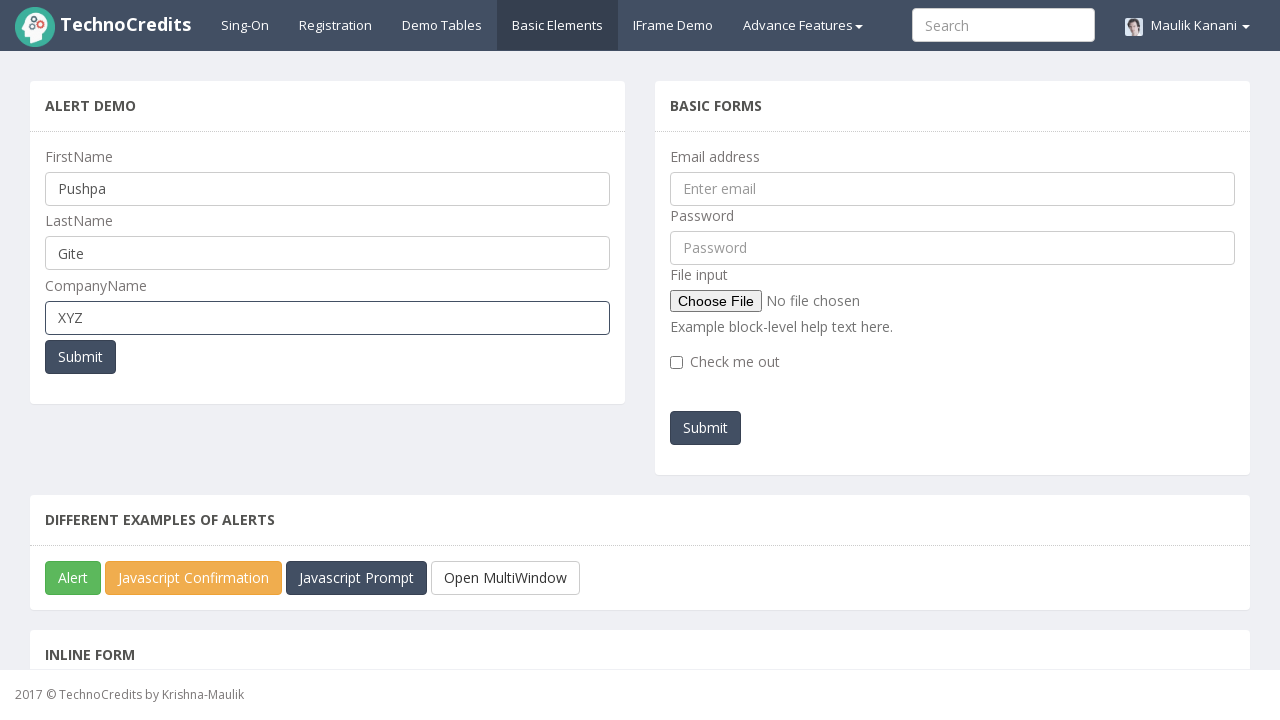

Clicked Submit button to submit the form at (80, 357) on (//button[text() = 'Submit'])[1]
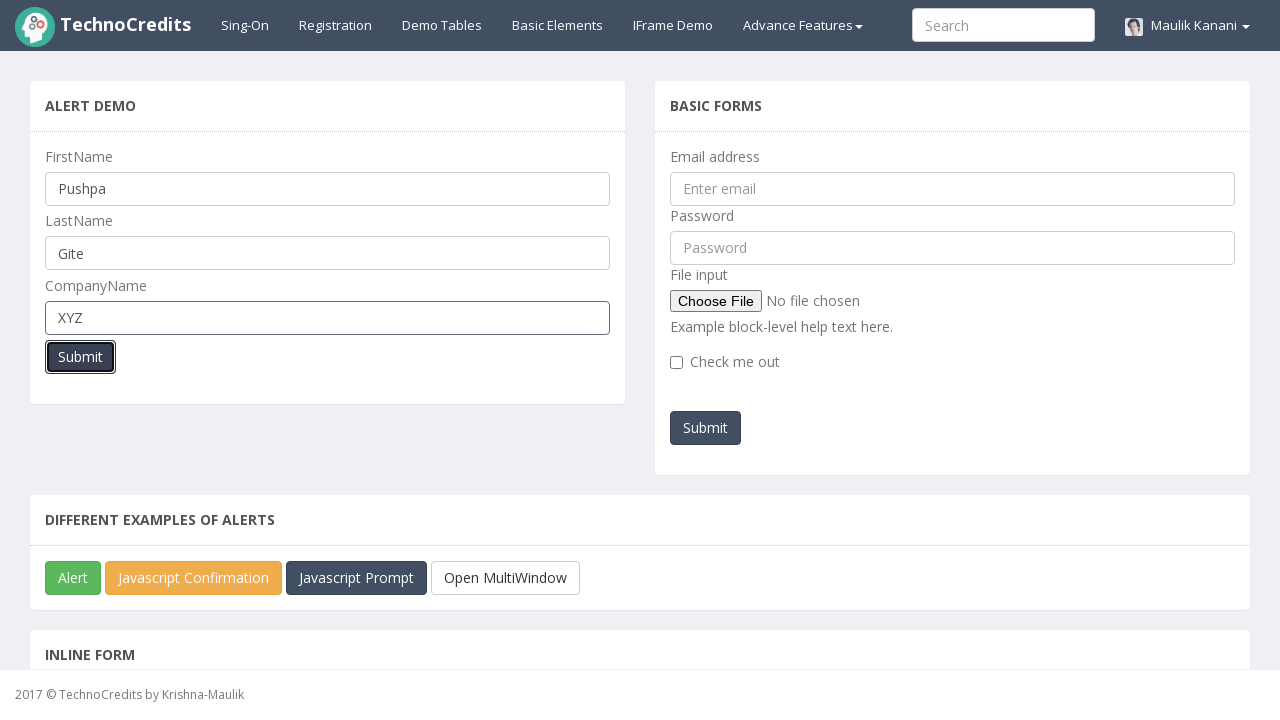

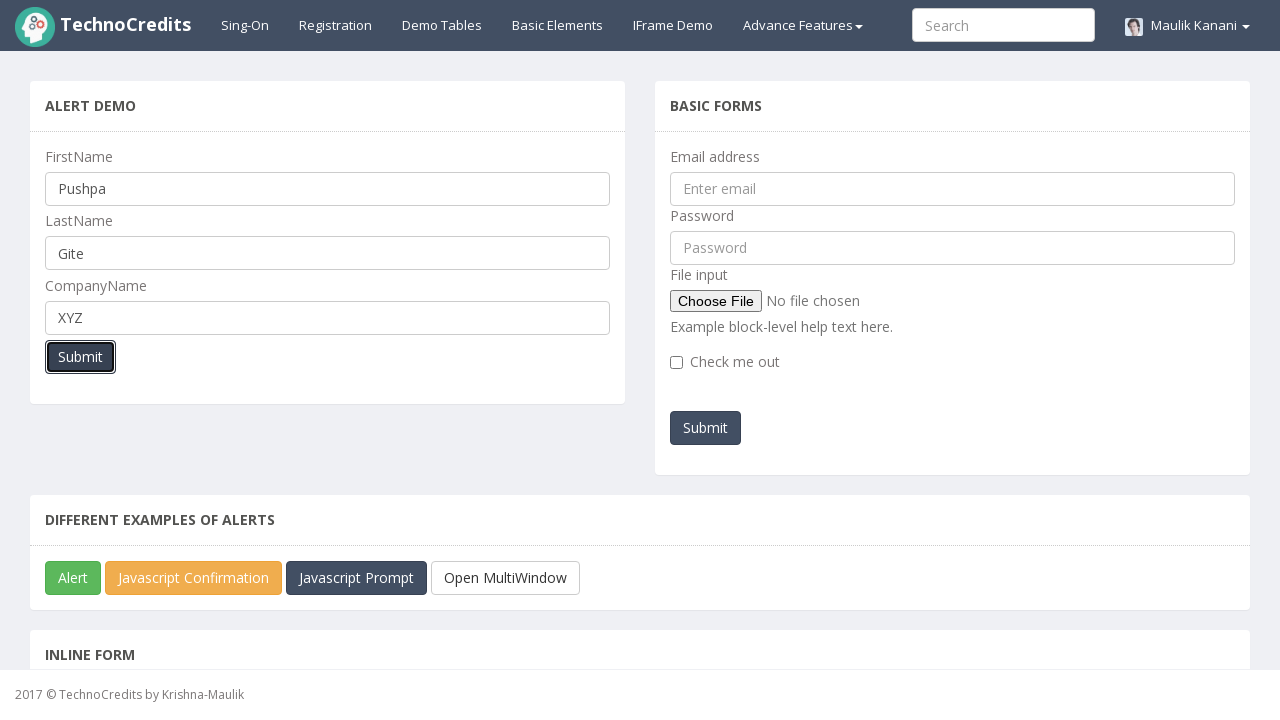